Tests form submission by writing text to a textarea field and clicking the submit button, then verifying the success message

Starting URL: https://www.selenium.dev/selenium/web/web-form.html

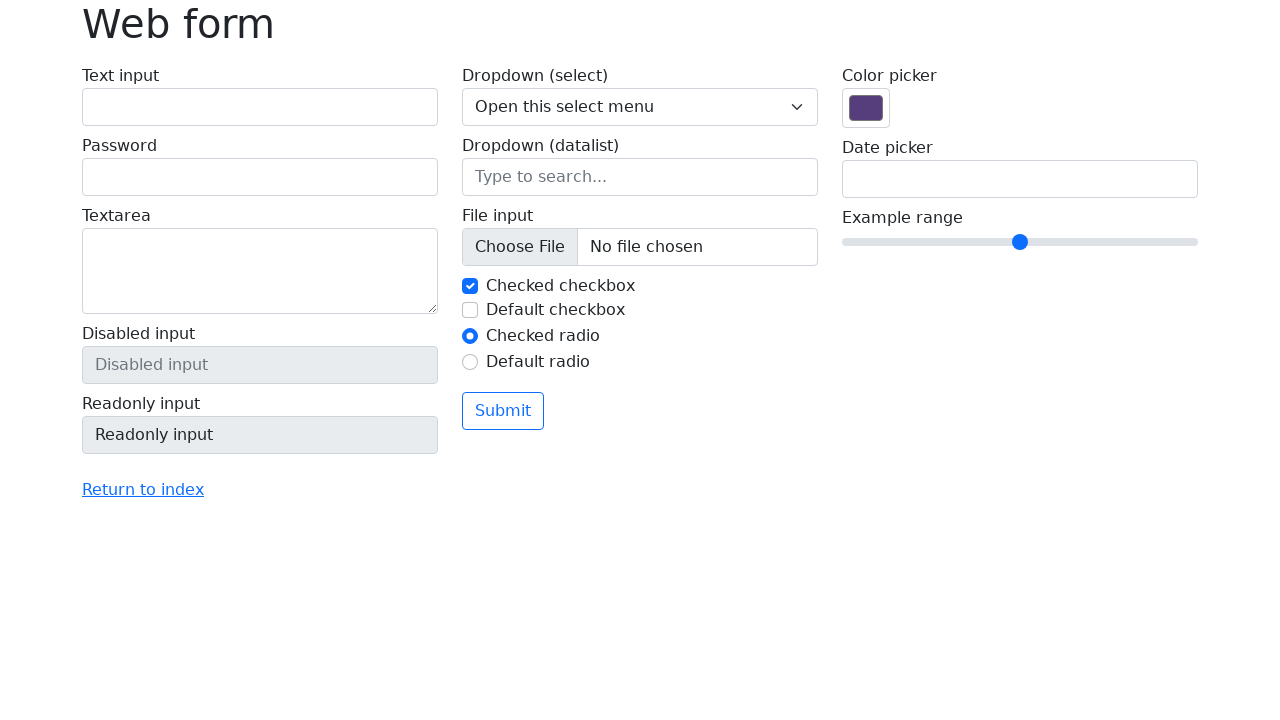

Filled textarea with generated UUID text: b04da137-d9ab-4d63-add6-45781c7d1e6e on textarea[name='my-textarea']
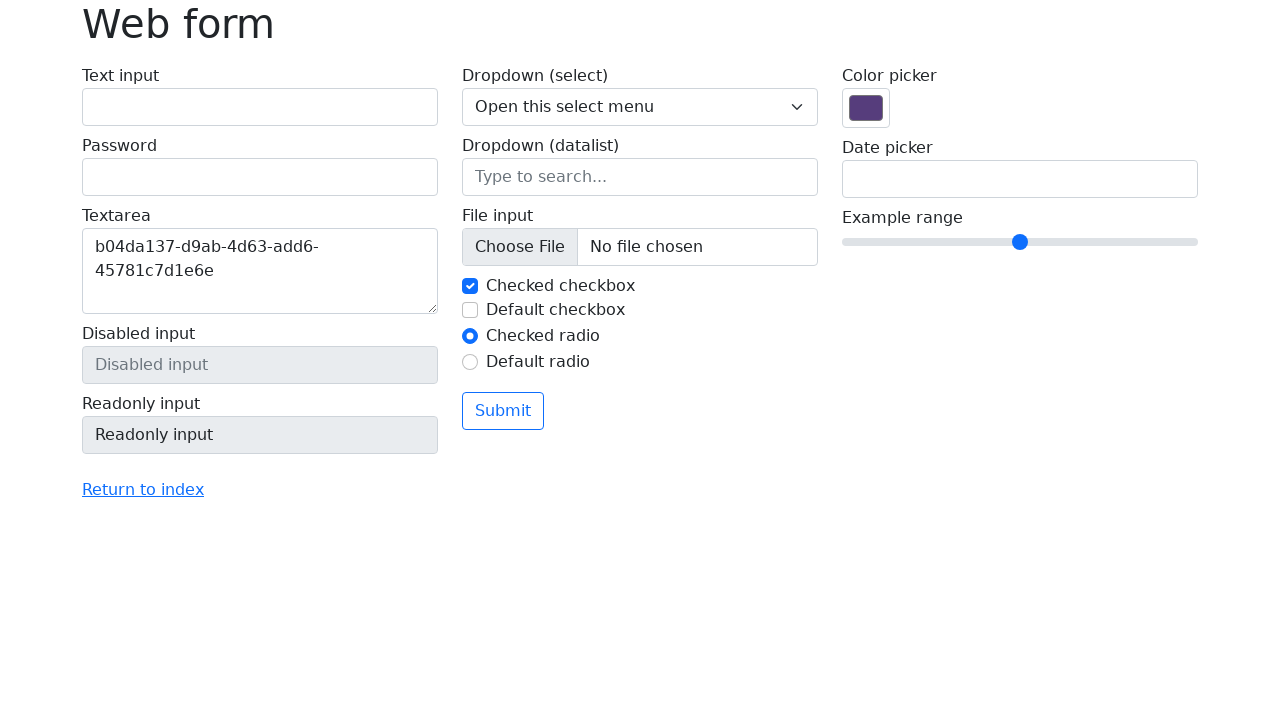

Clicked the submit button at (503, 411) on .btn
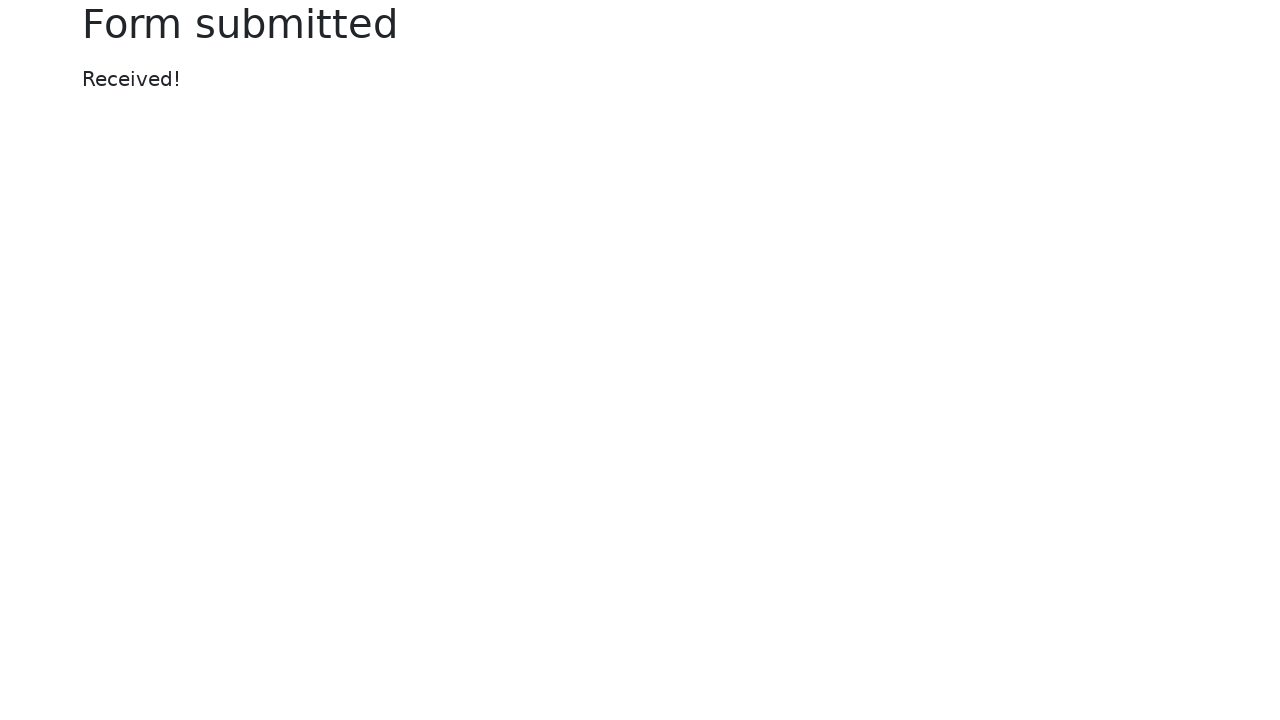

Success message element appeared
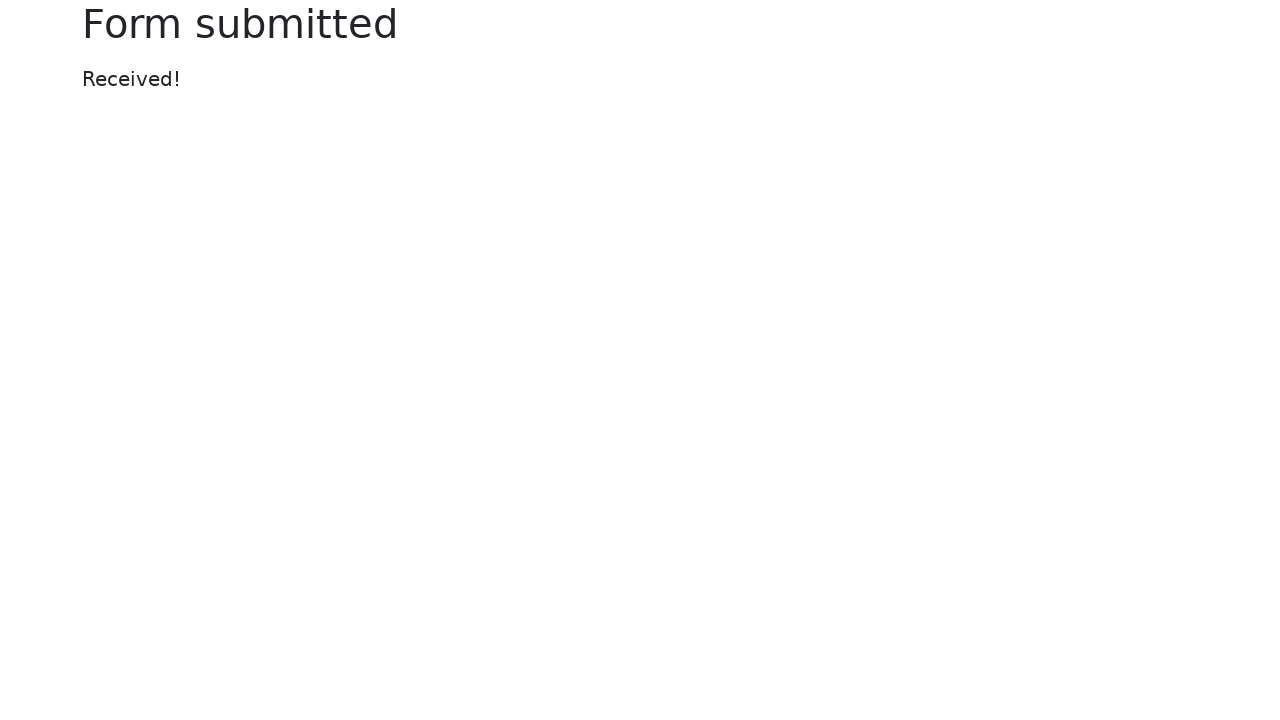

Retrieved success message text: 'Received!'
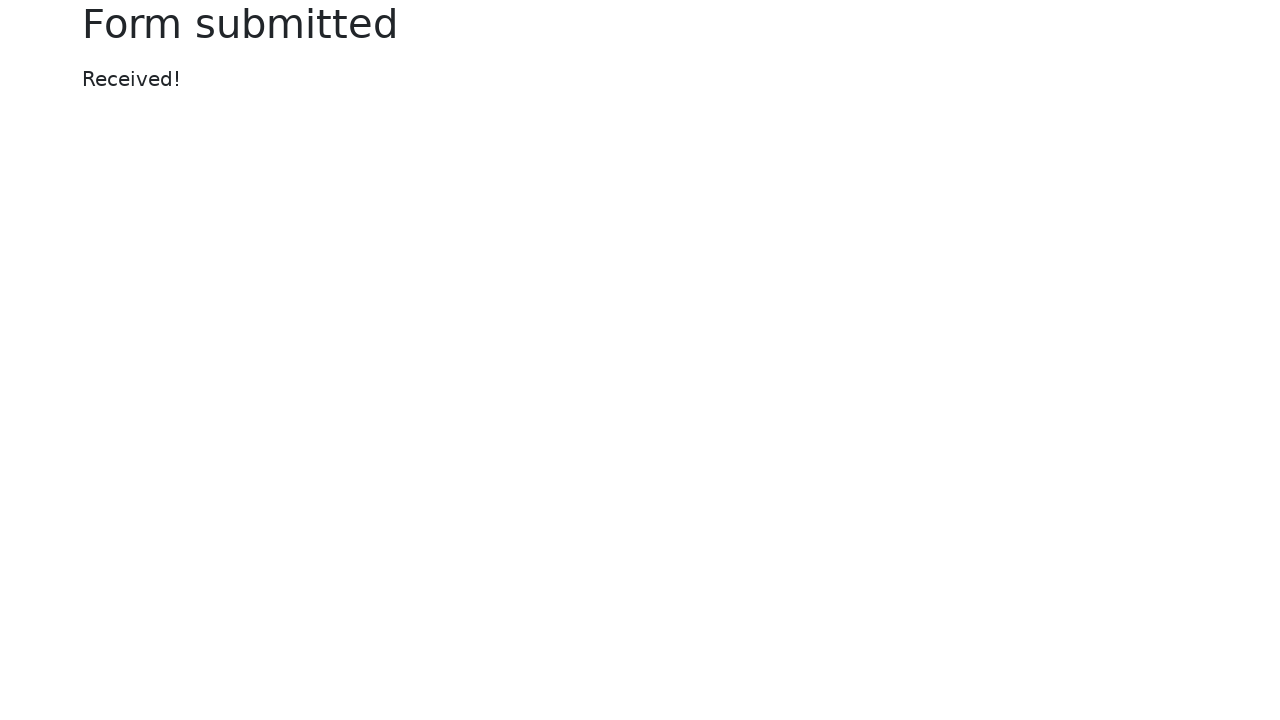

Verified success message contains 'Received!'
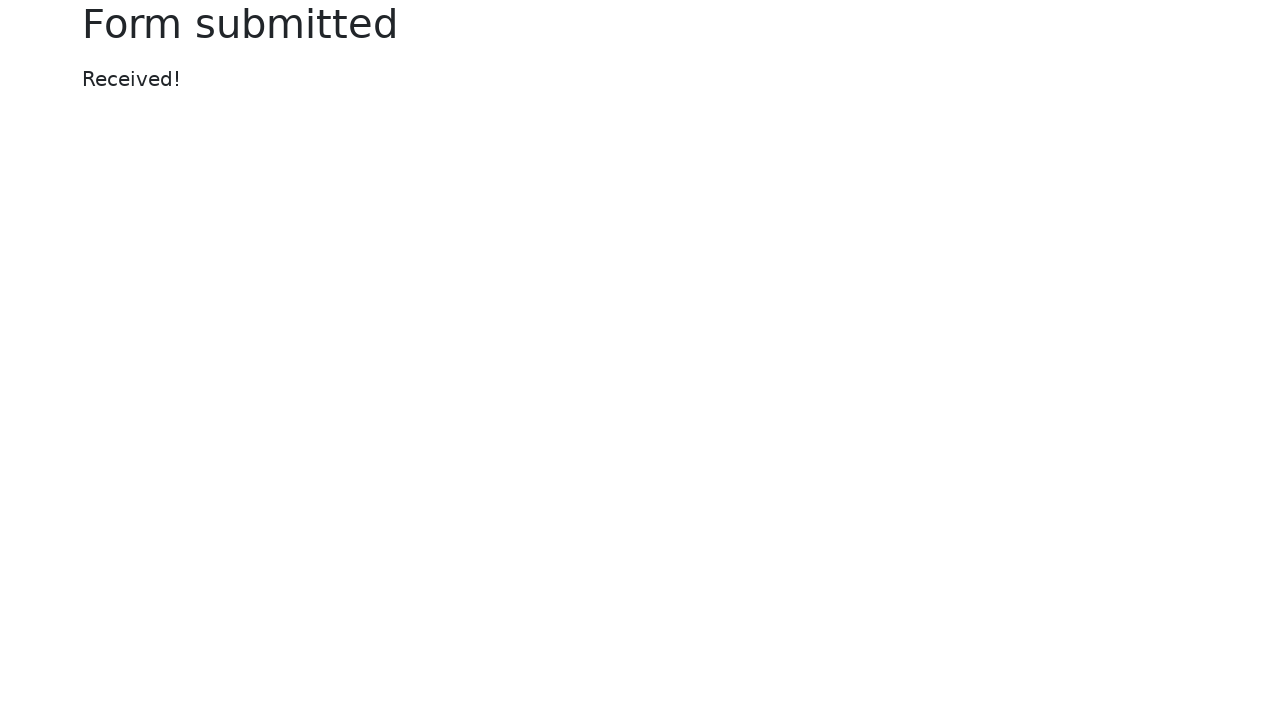

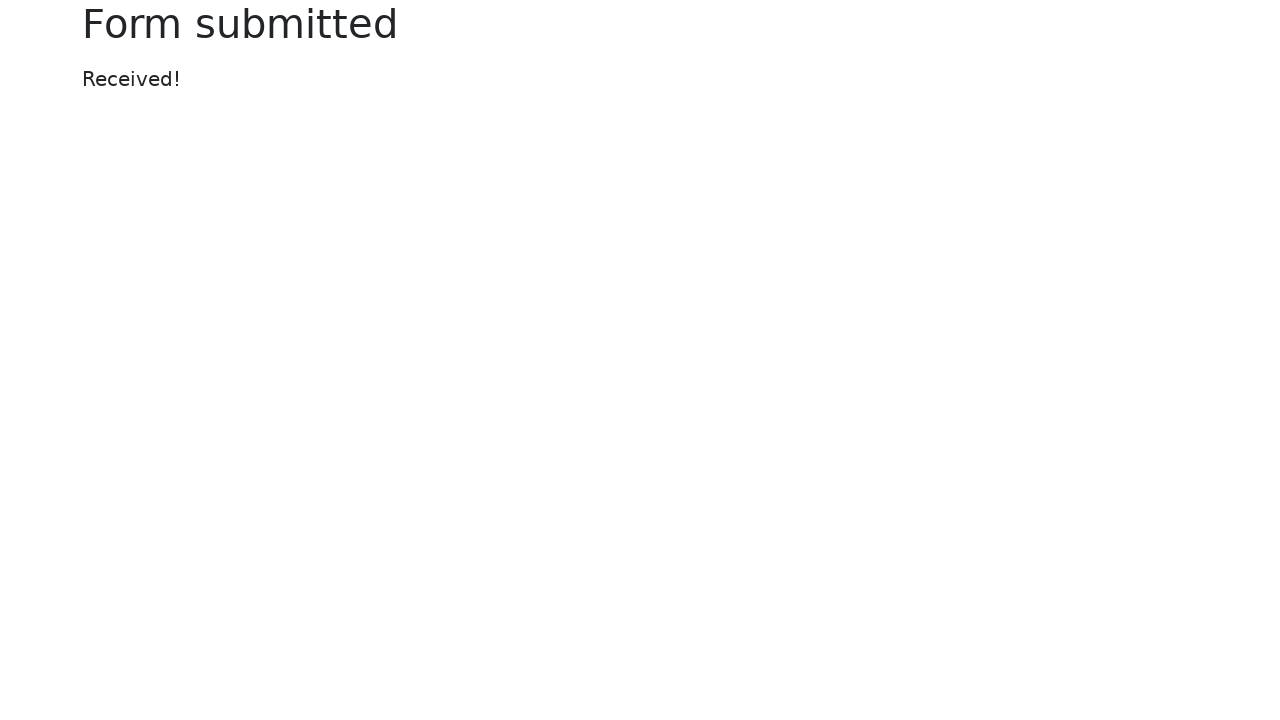